Tests form interaction on a practice page by selecting a checkbox, using its label text to select a dropdown option, entering the same text in a name field, triggering an alert, and verifying the alert message contains the expected text.

Starting URL: http://qaclickacademy.com/practice.php

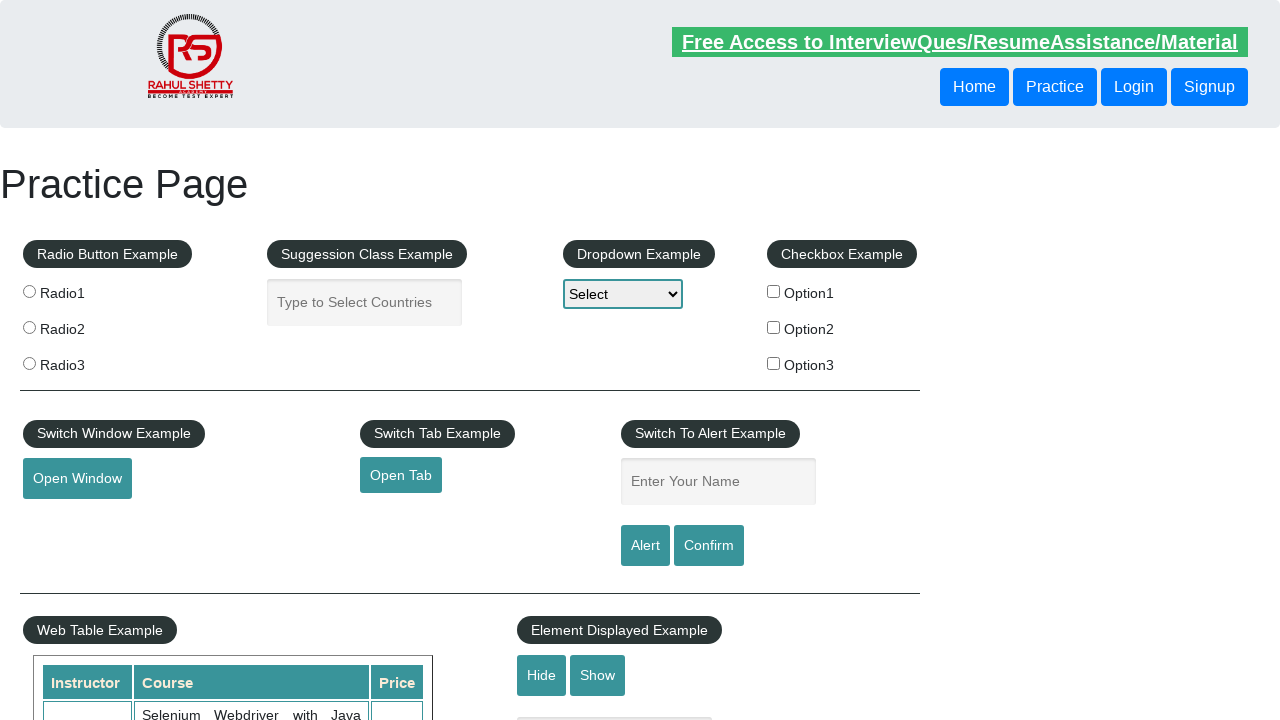

Clicked the second checkbox option at (774, 327) on xpath=//*[@id='checkbox-example']/fieldset/label[2]/input
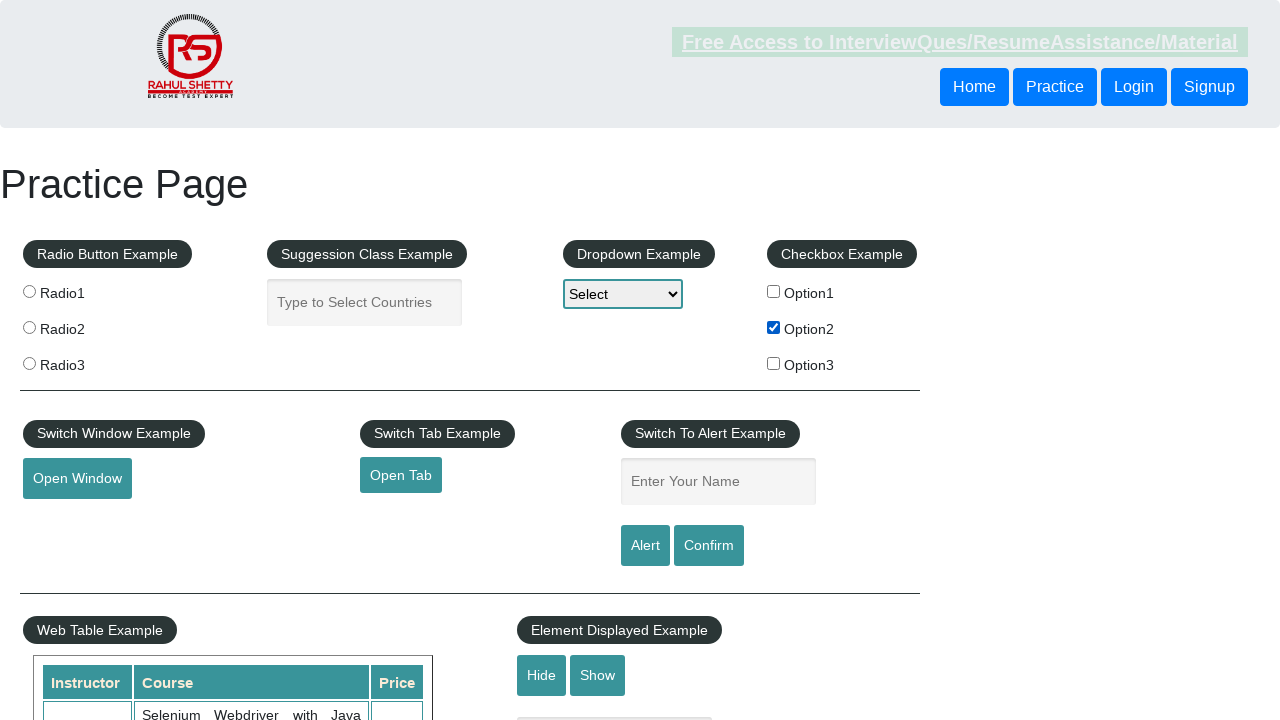

Retrieved checkbox label text: 'Option2'
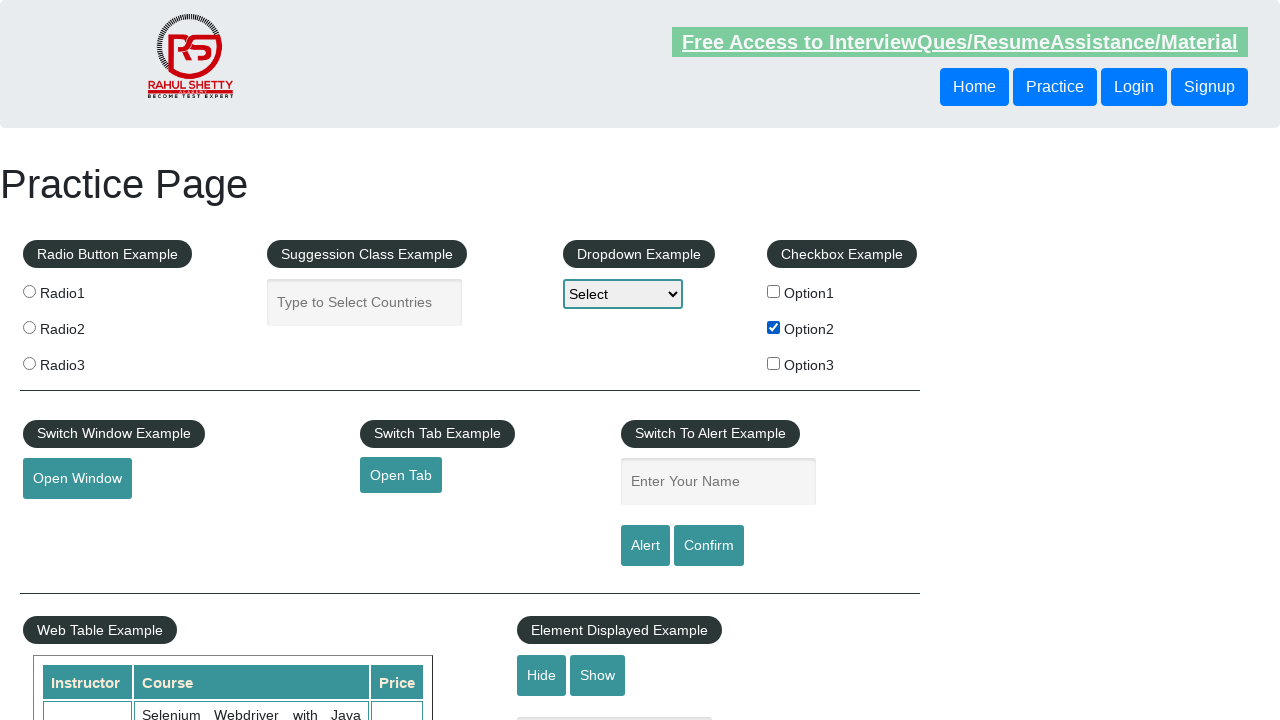

Selected 'Option2' from dropdown using label on #dropdown-class-example
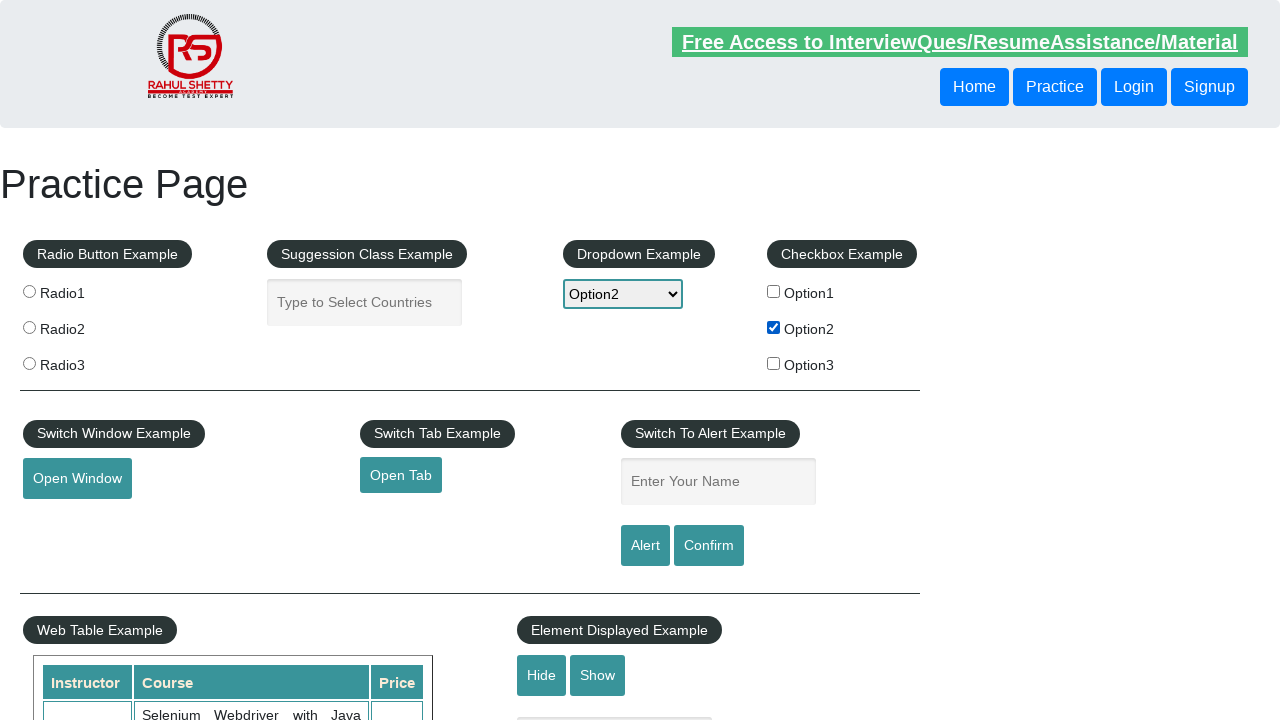

Entered 'Option2' in the name field on input[name='enter-name']
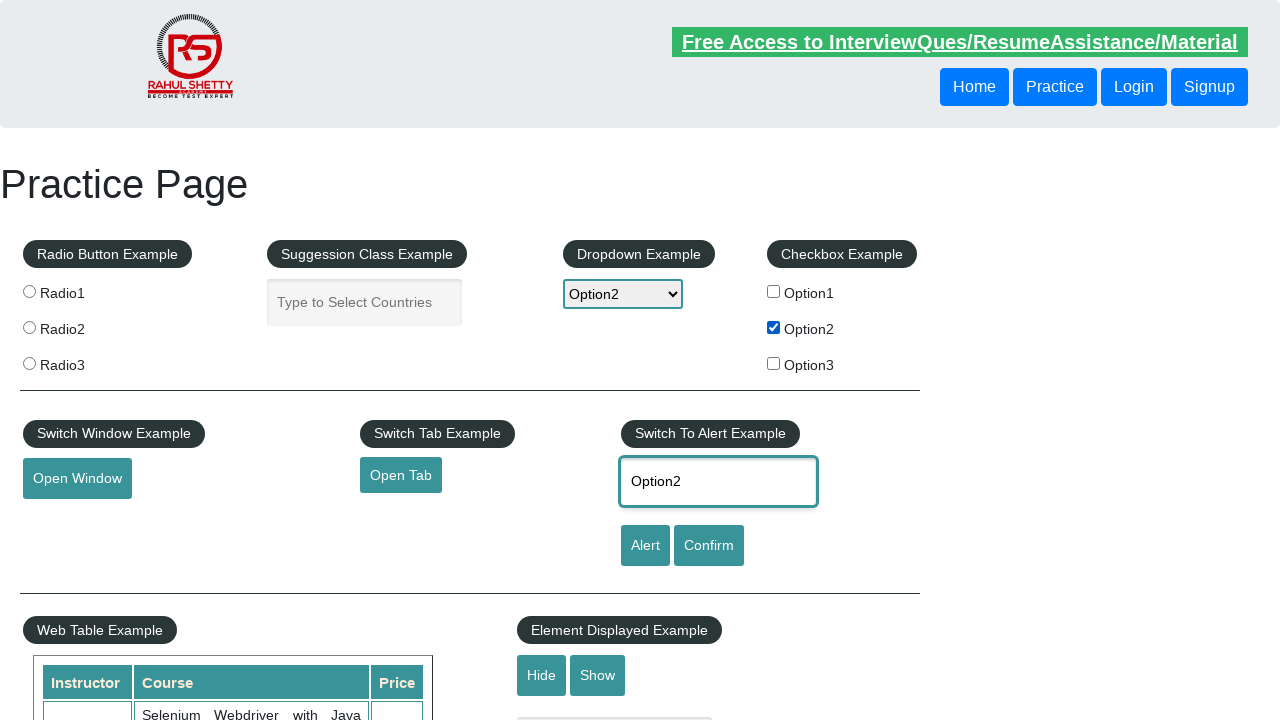

Clicked the alert button to trigger alert dialog at (645, 546) on #alertbtn
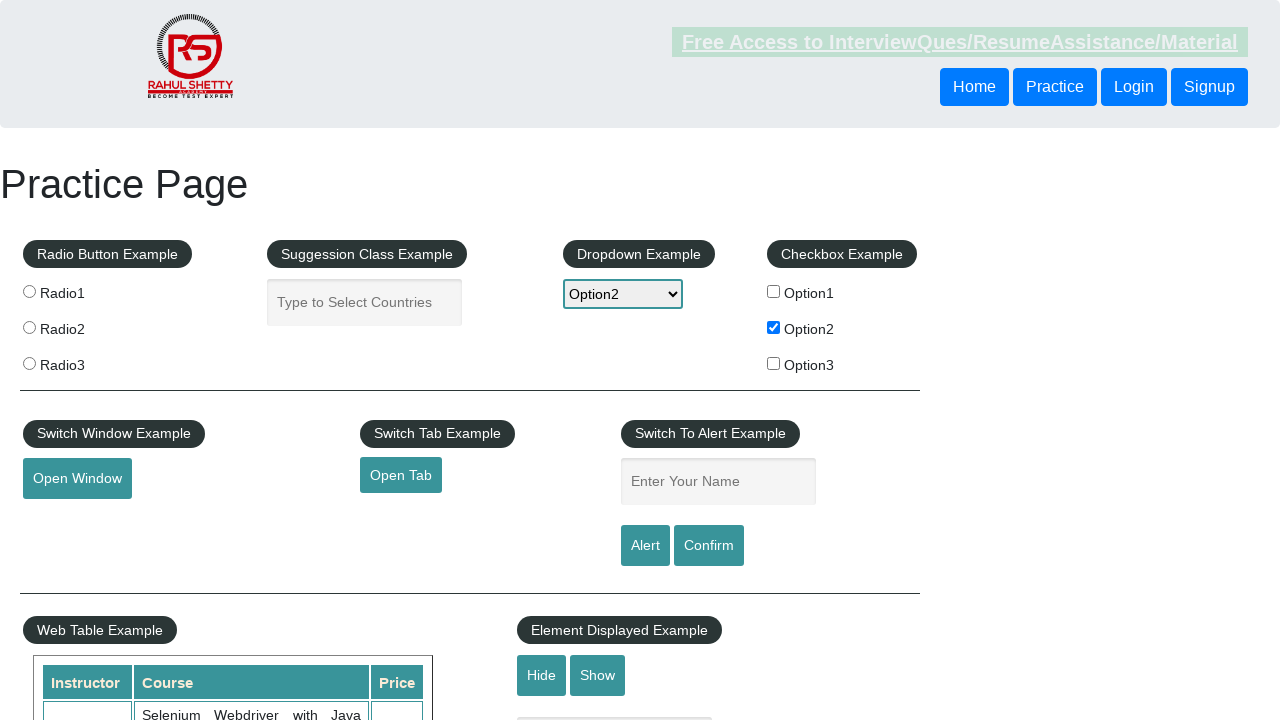

Waited for alert dialog to be processed
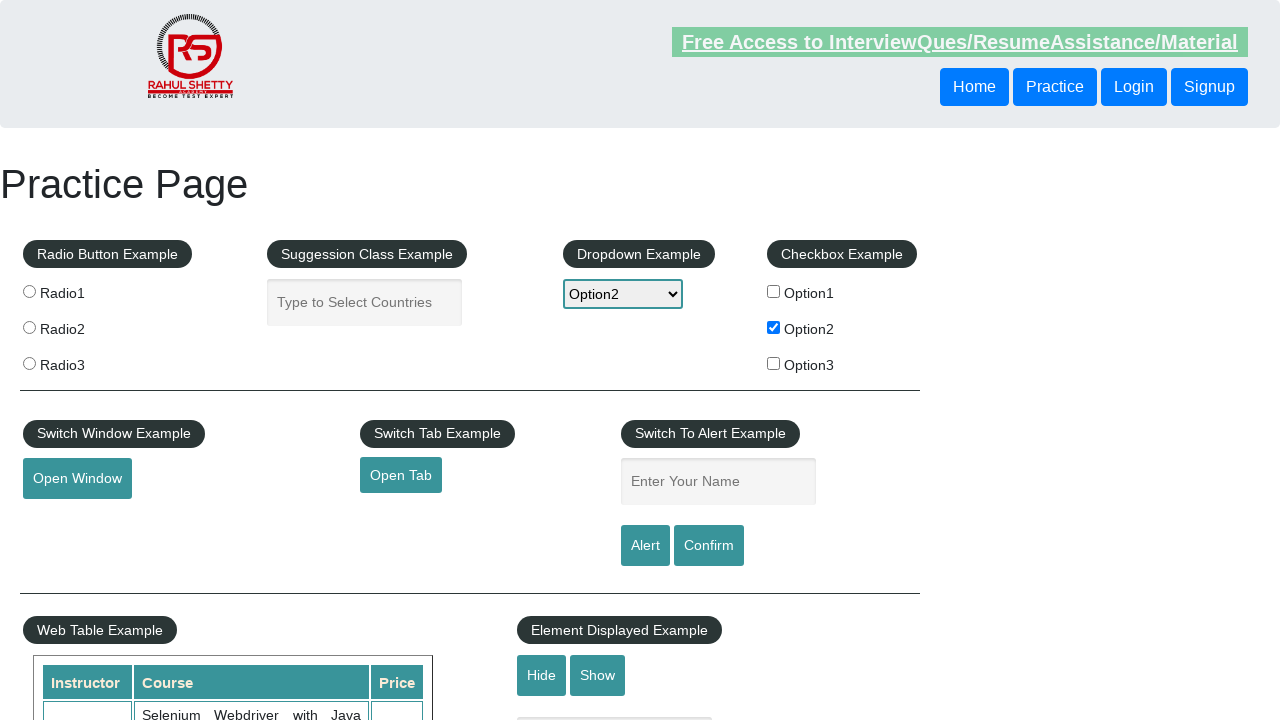

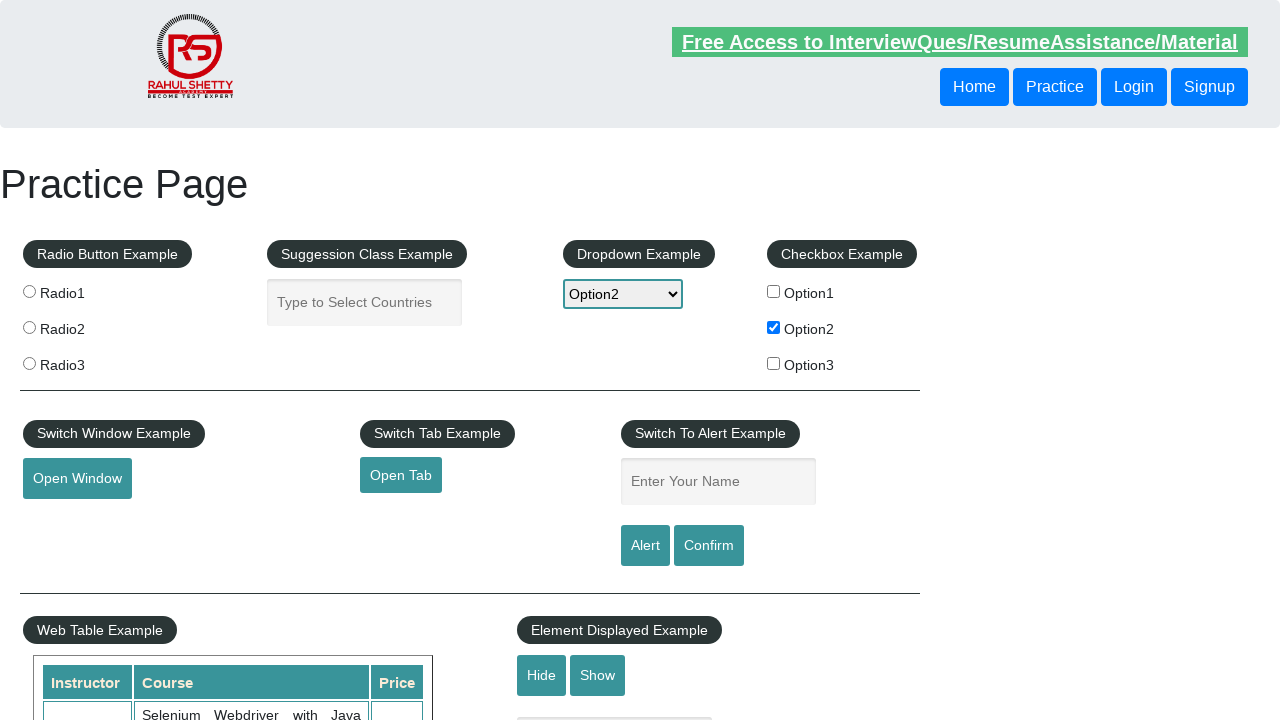